Navigates to Greens Technology selenium course content page and verifies that the address/description widget element is present and visible.

Starting URL: http://greenstech.in/selenium-course-content.html

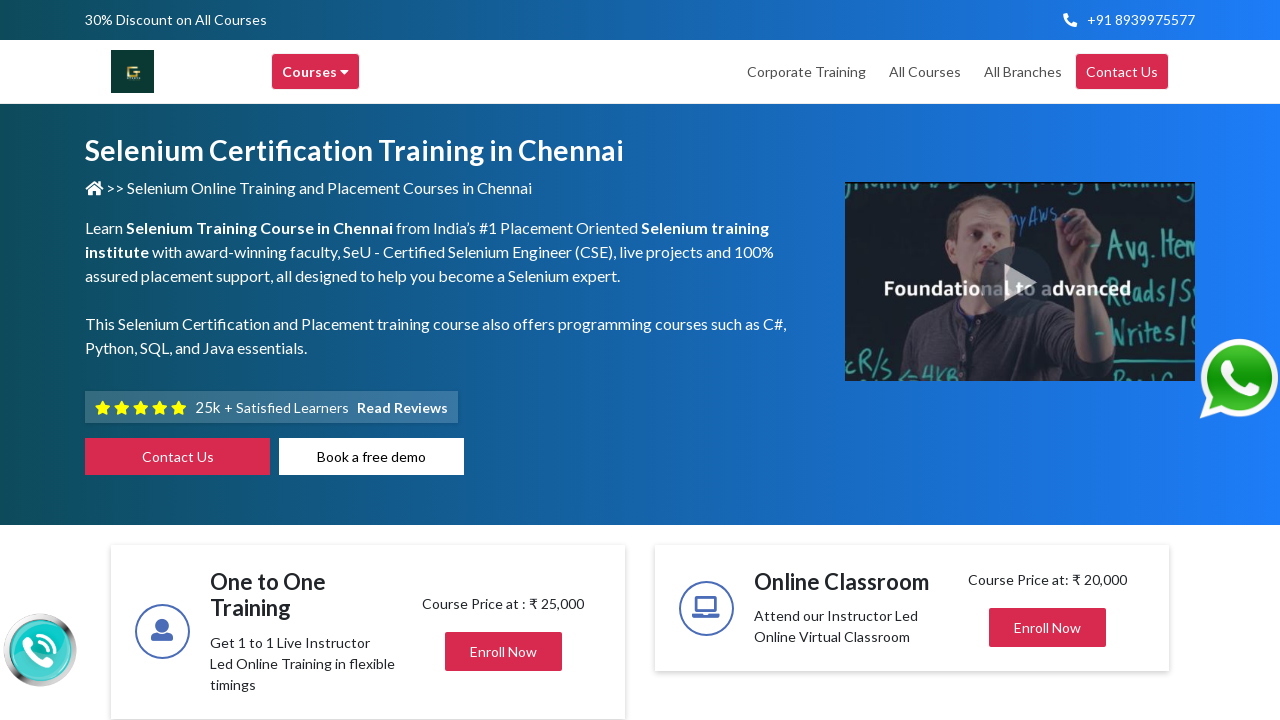

Waited for address/description widget to be present
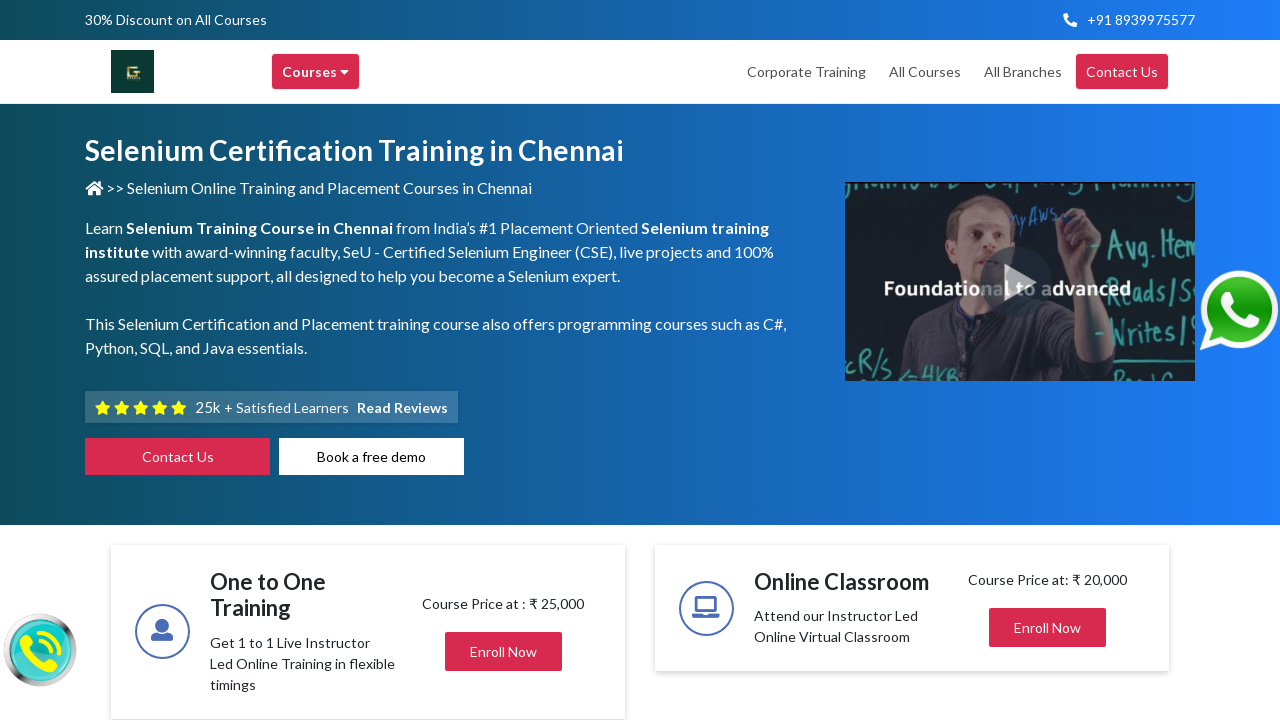

Located the address/description widget element
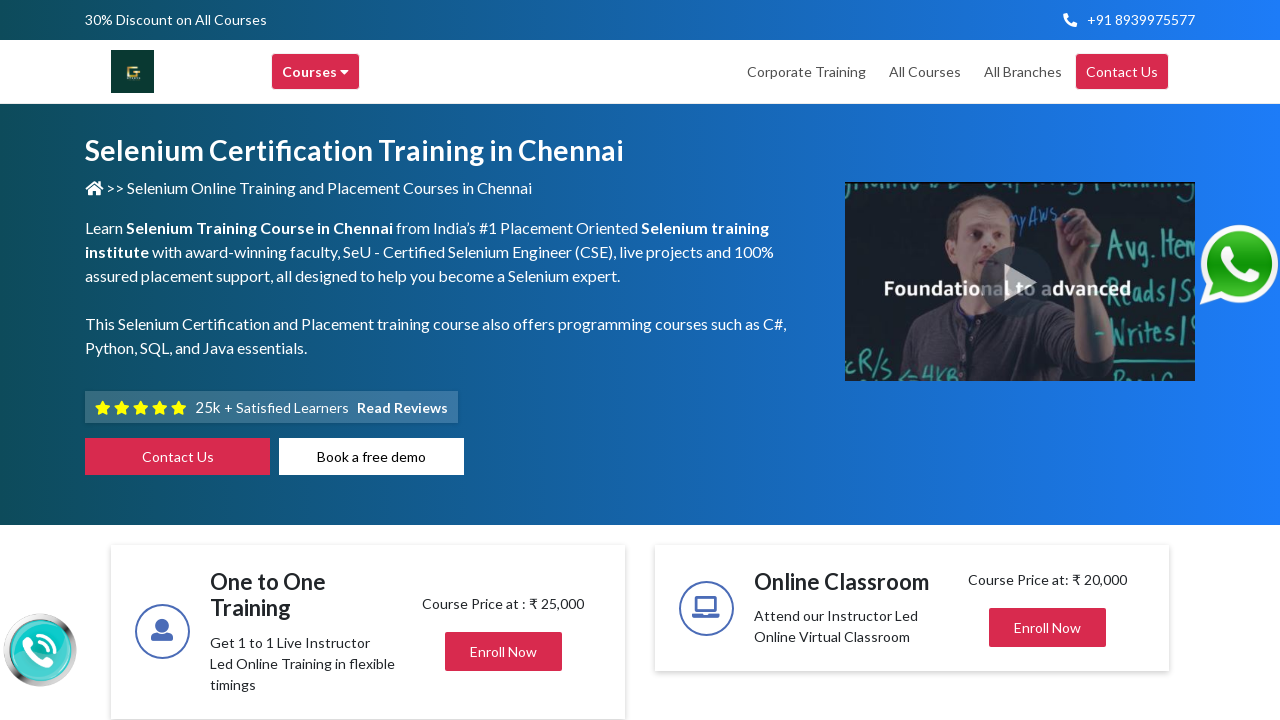

Verified address/description widget is visible
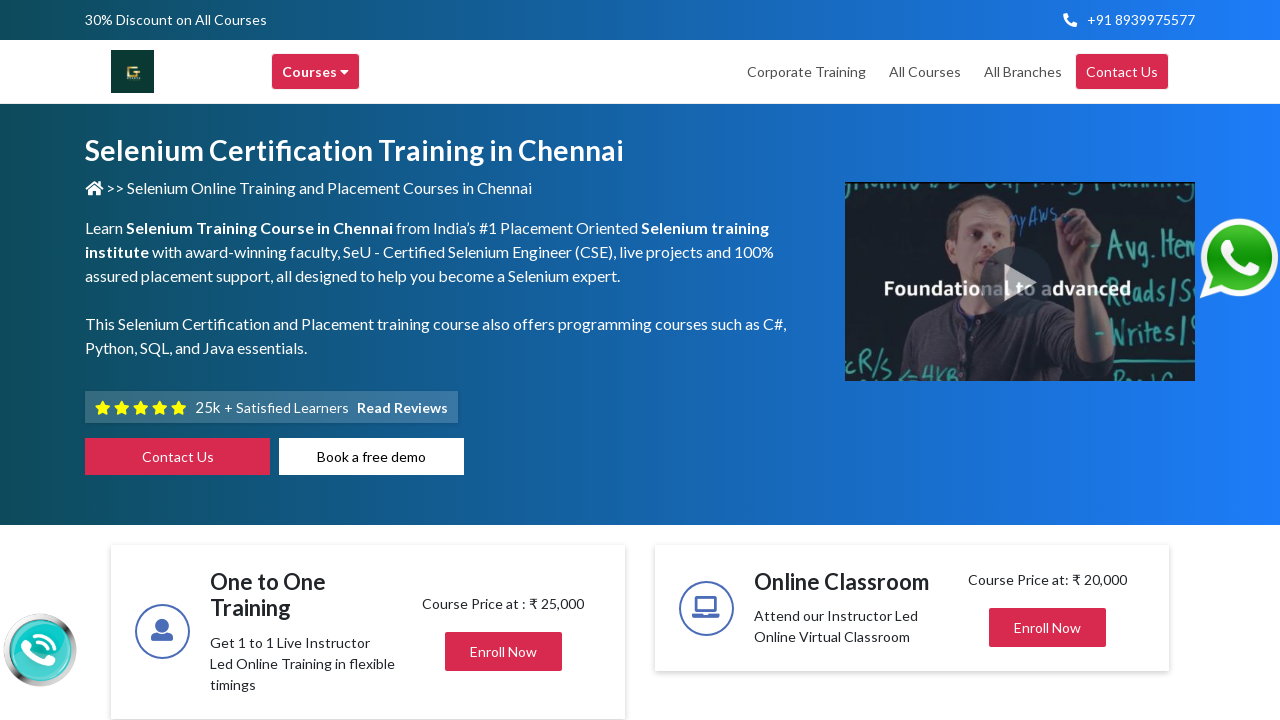

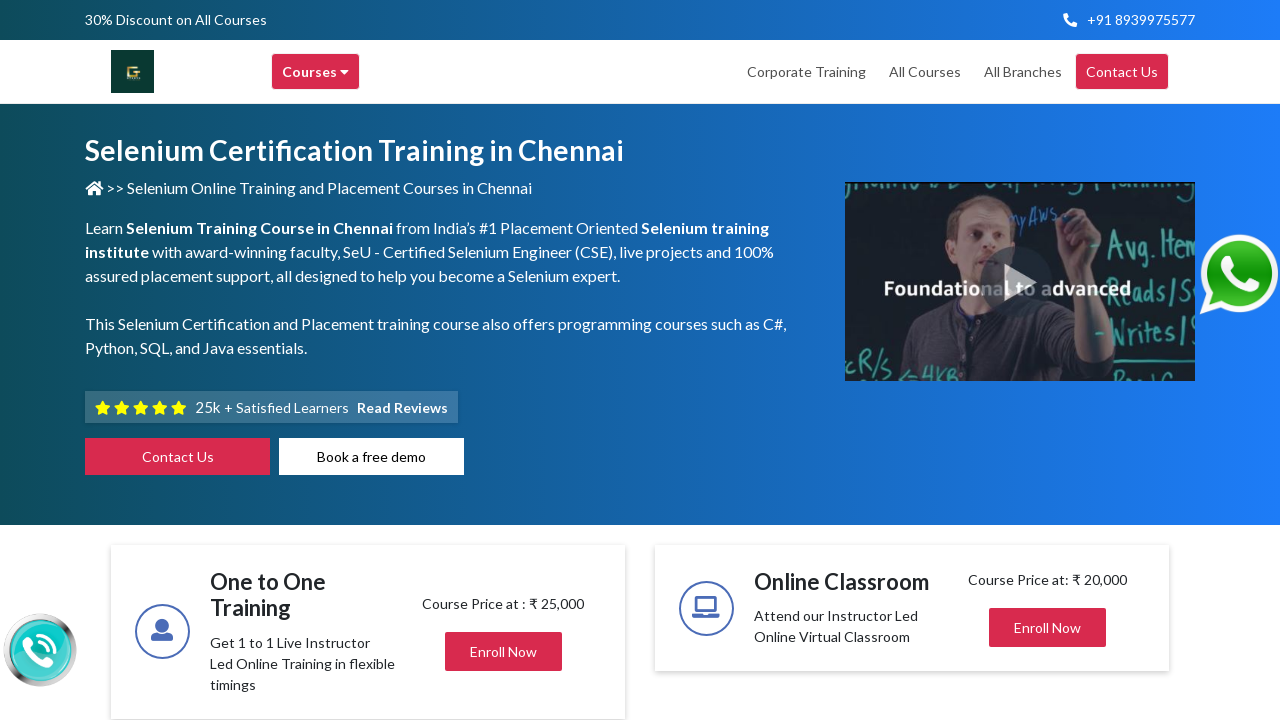